Simple navigation to Ynet news website

Starting URL: https://www.ynet.co.il

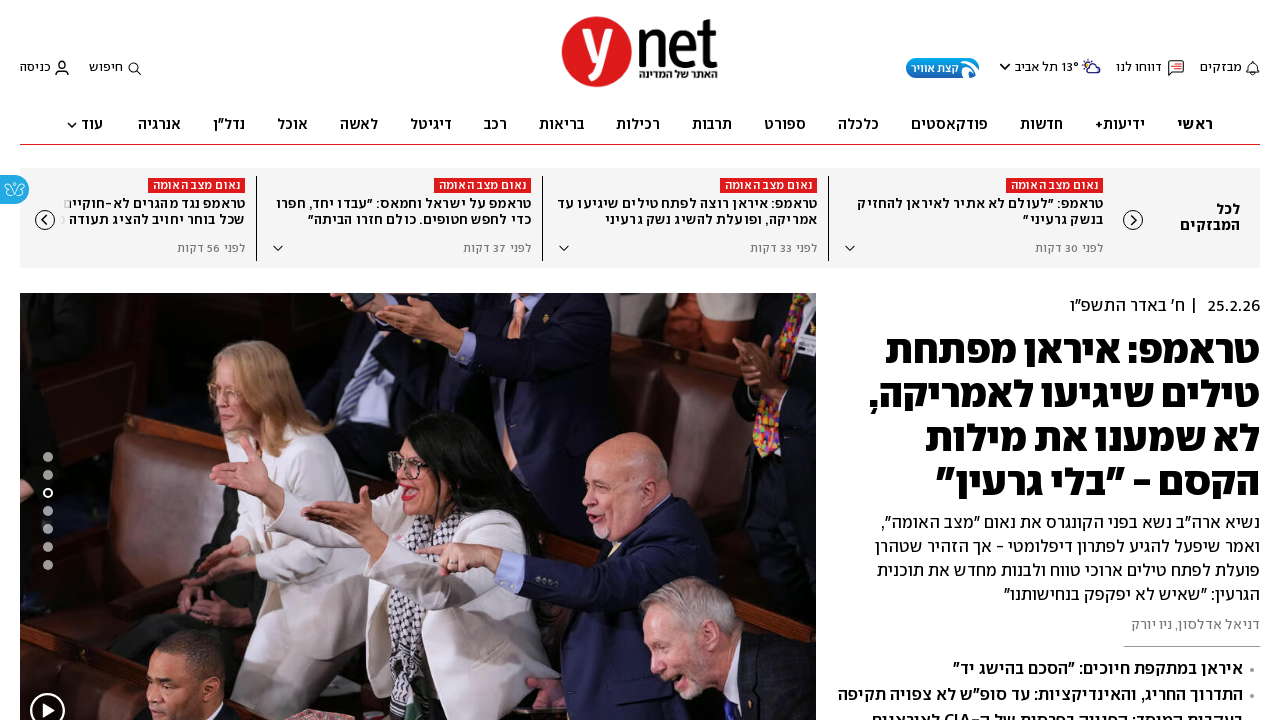

Navigated to Ynet news website (https://www.ynet.co.il)
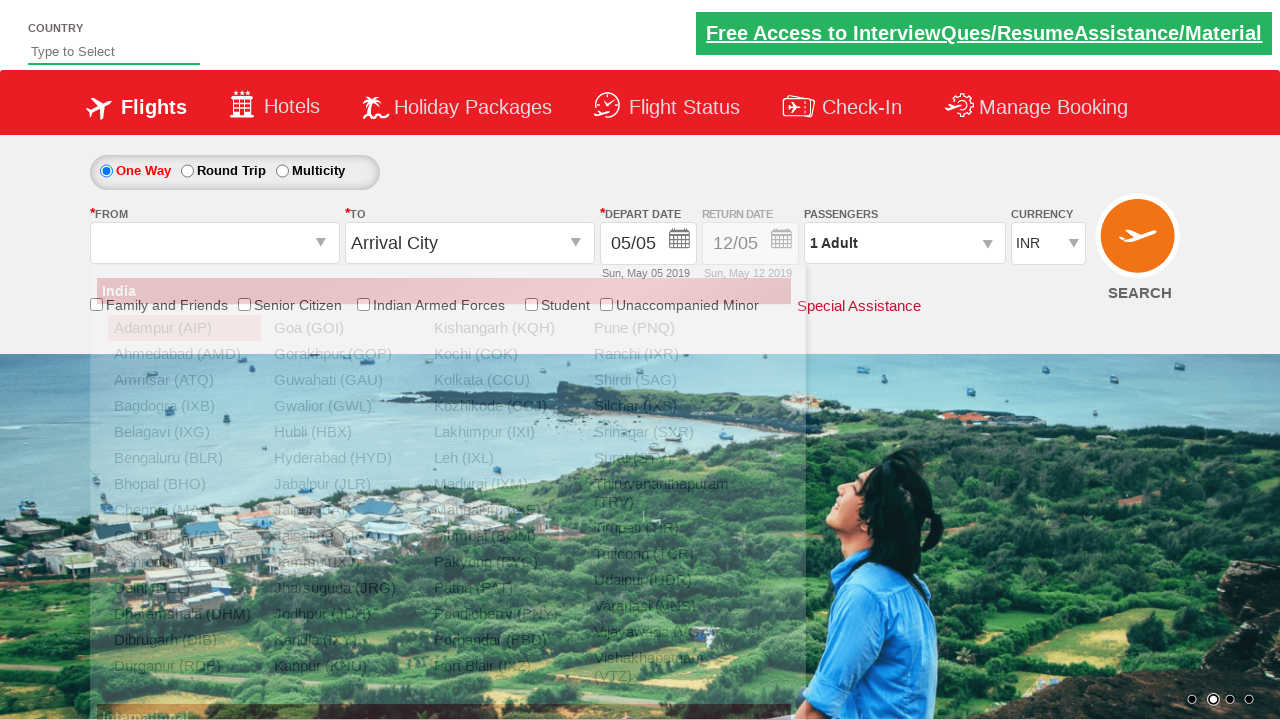

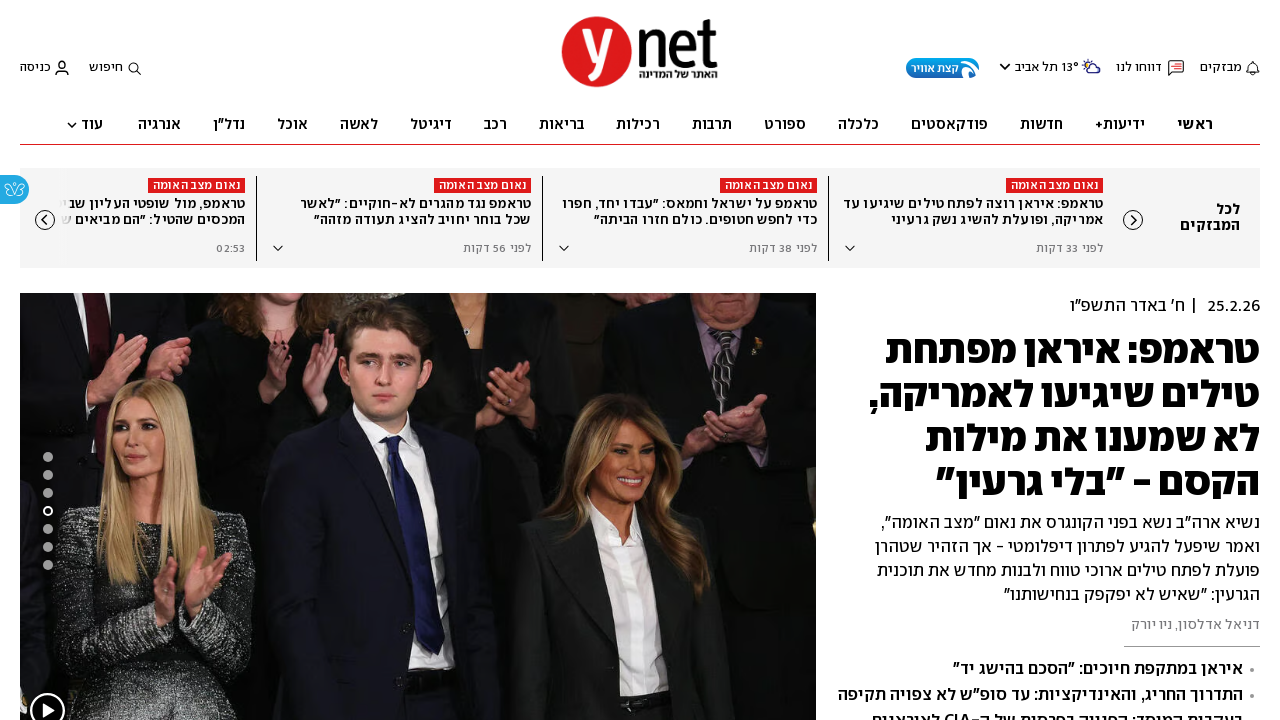